Tests slider interaction by navigating to web form and moving the range slider element

Starting URL: https://bonigarcia.dev/selenium-webdriver-java/

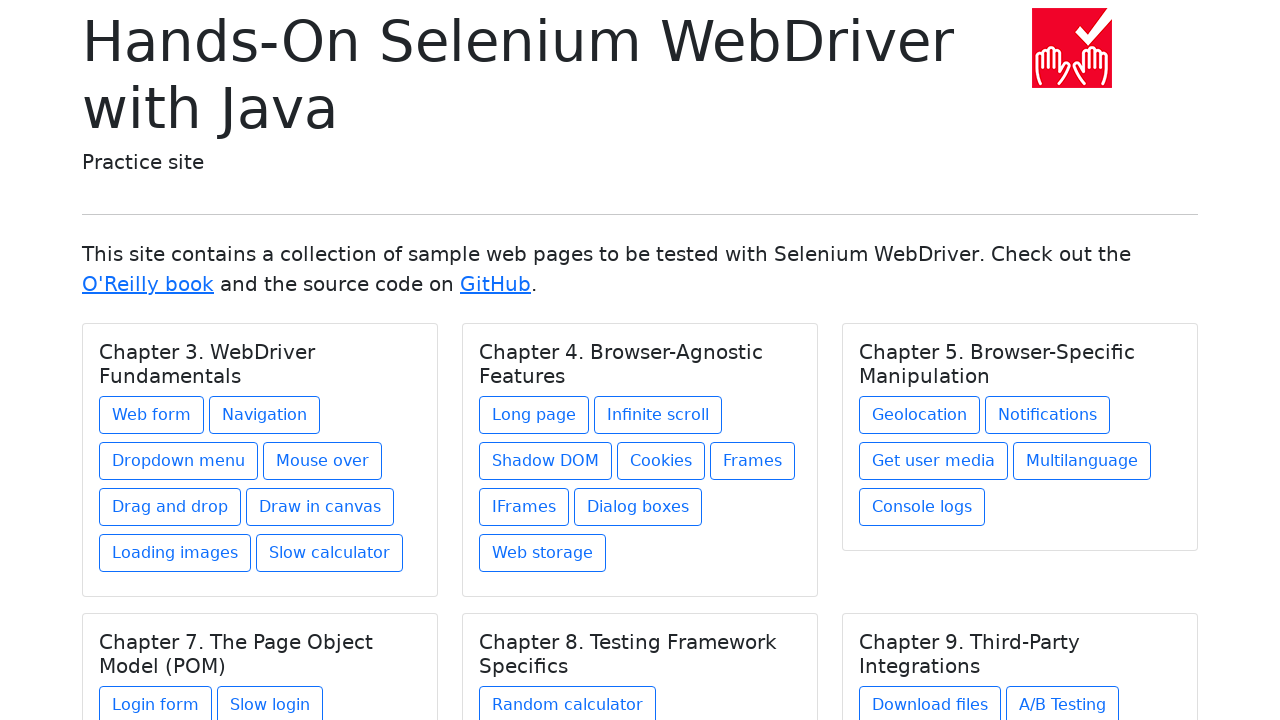

Clicked on 'Web form' link to navigate to web form page at (152, 415) on text='Web form'
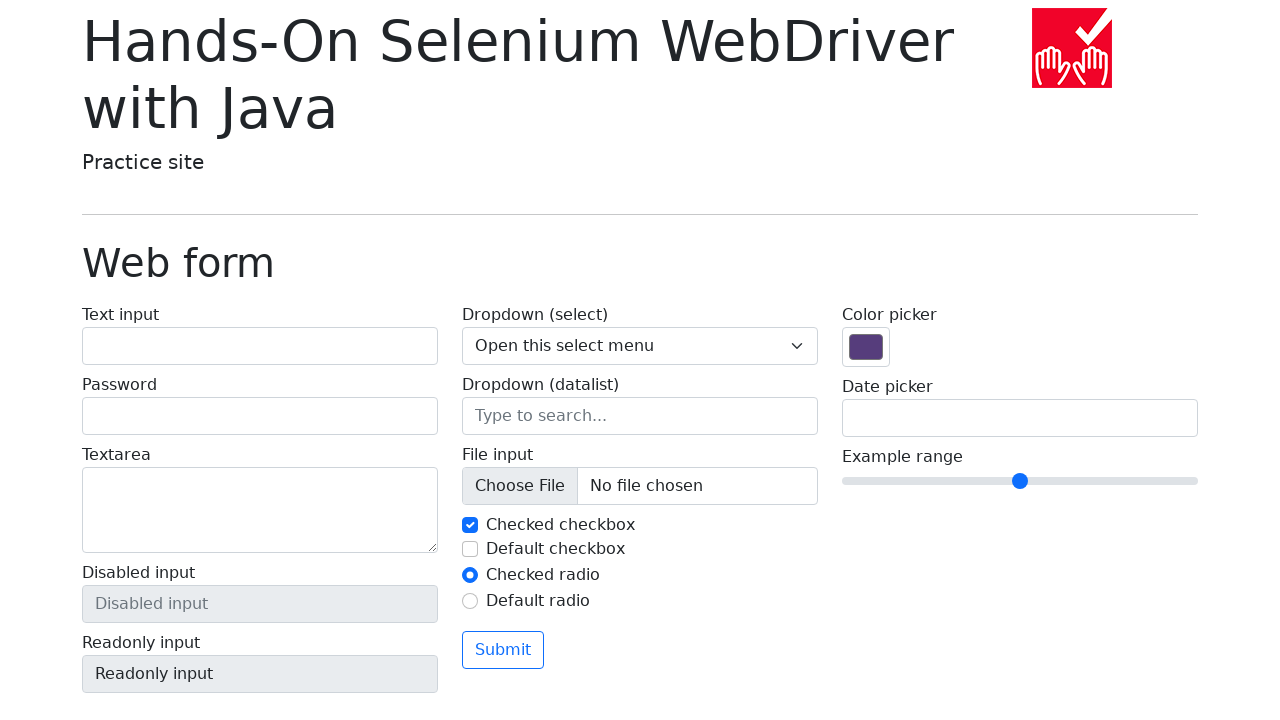

Located range slider element
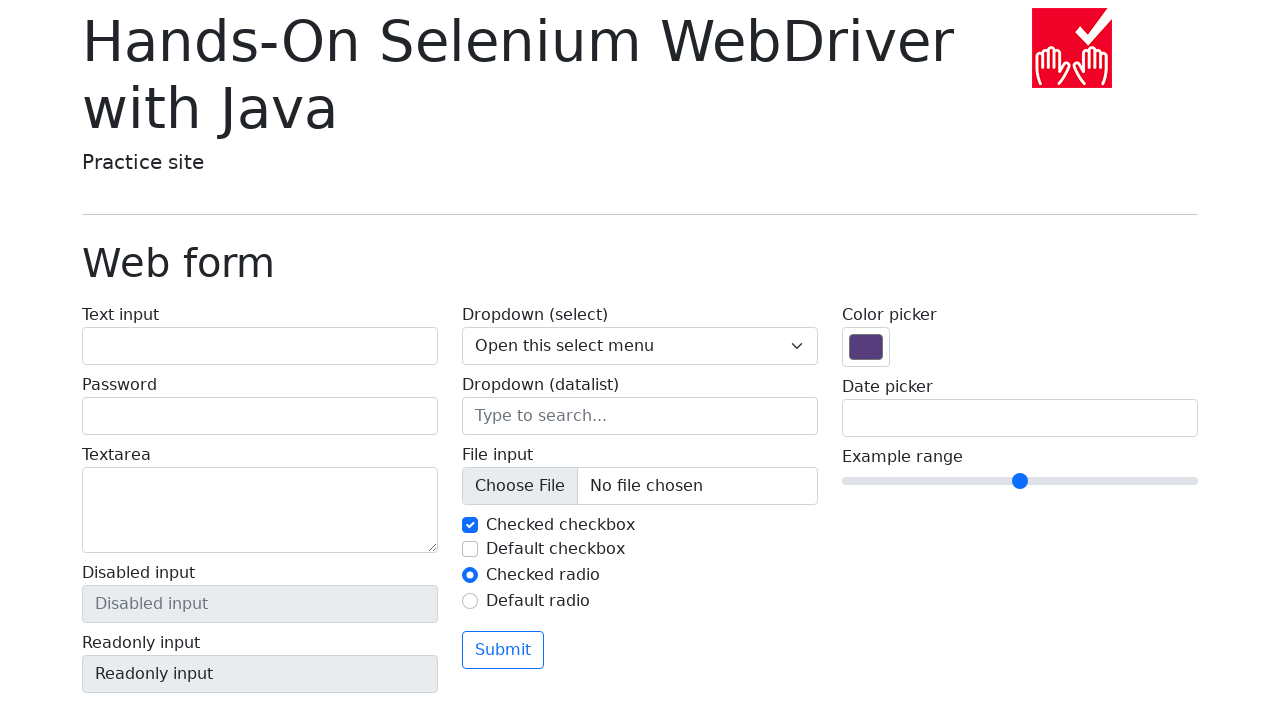

Retrieved bounding box of slider element
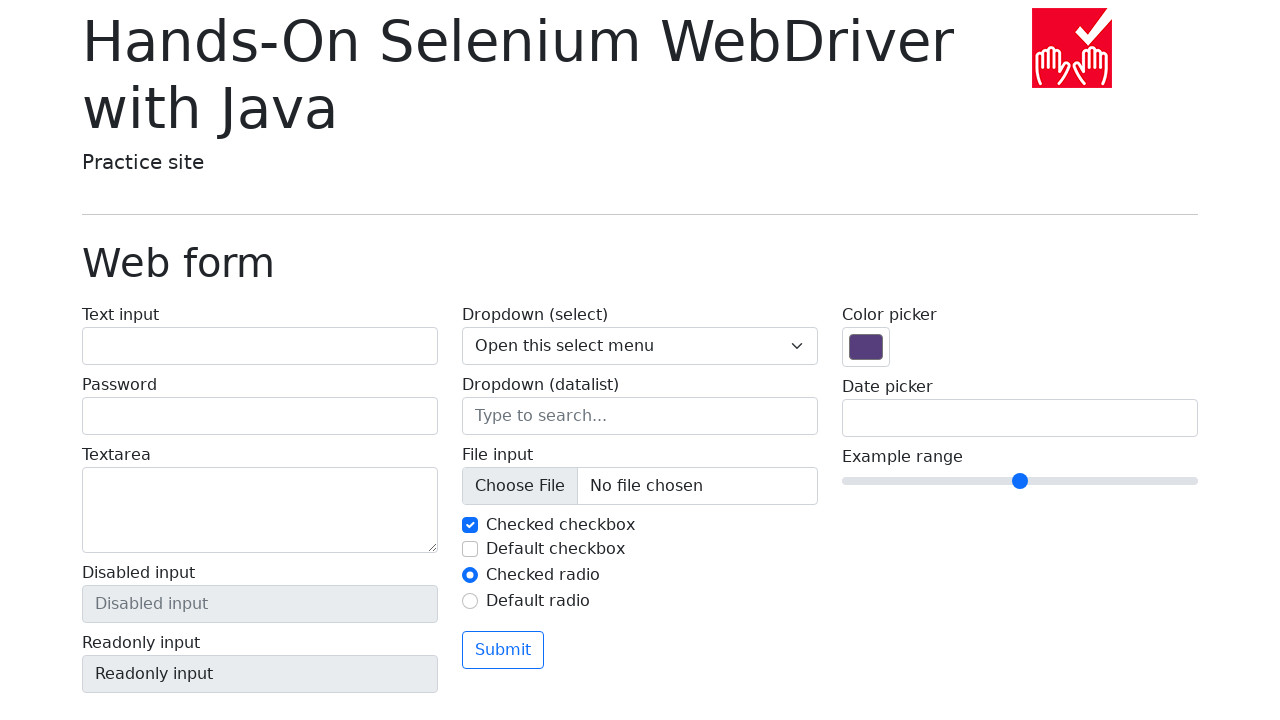

Moved mouse to center of slider element at (1020, 481)
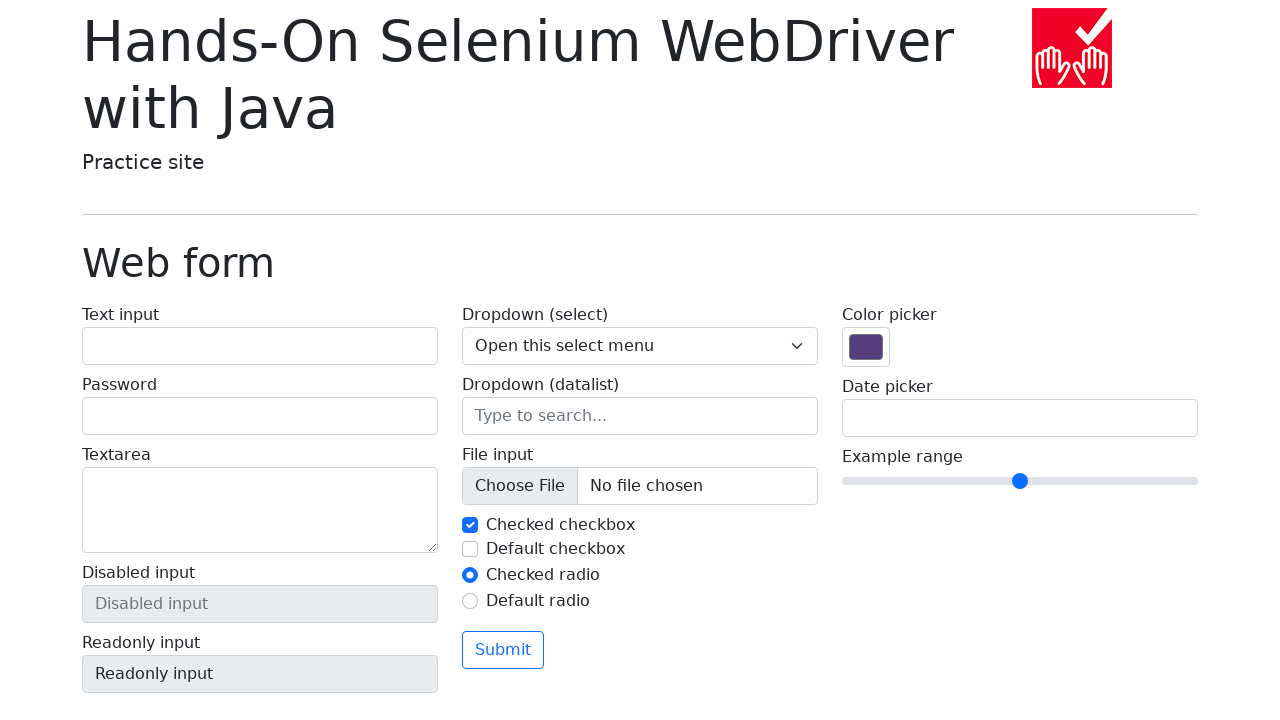

Pressed mouse button down on slider at (1020, 481)
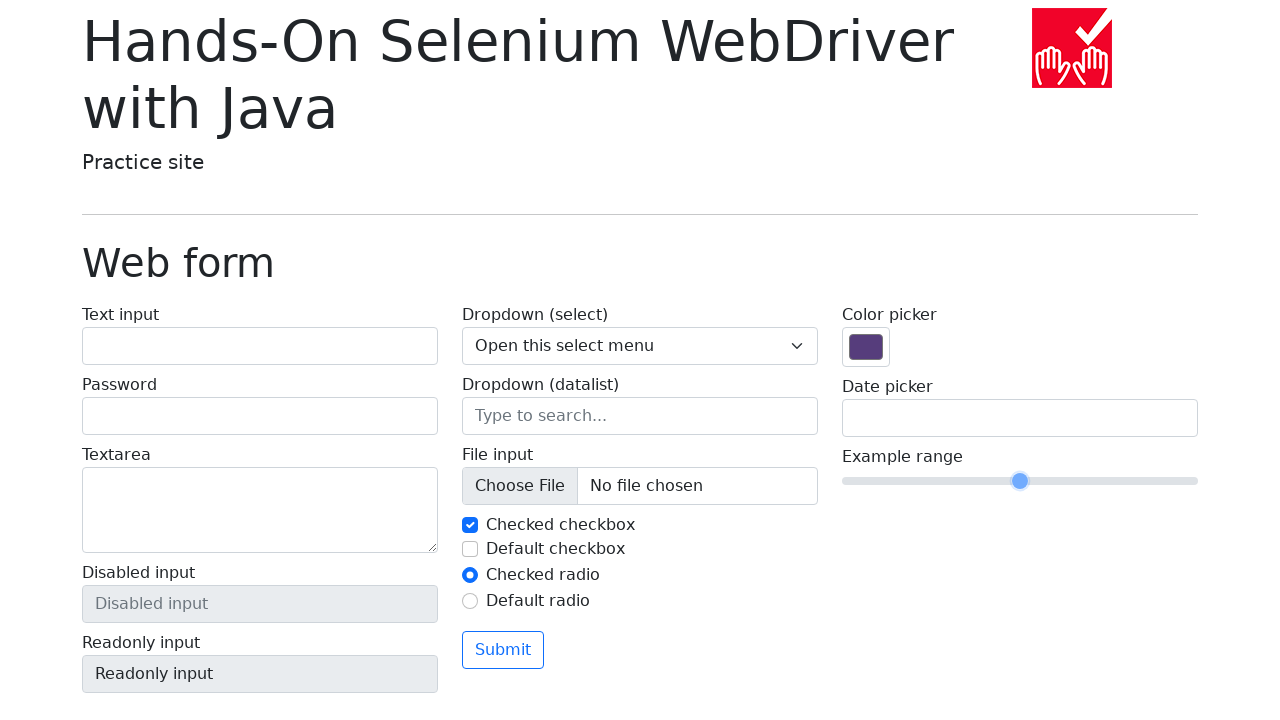

Dragged slider 50 pixels to the right at (1070, 481)
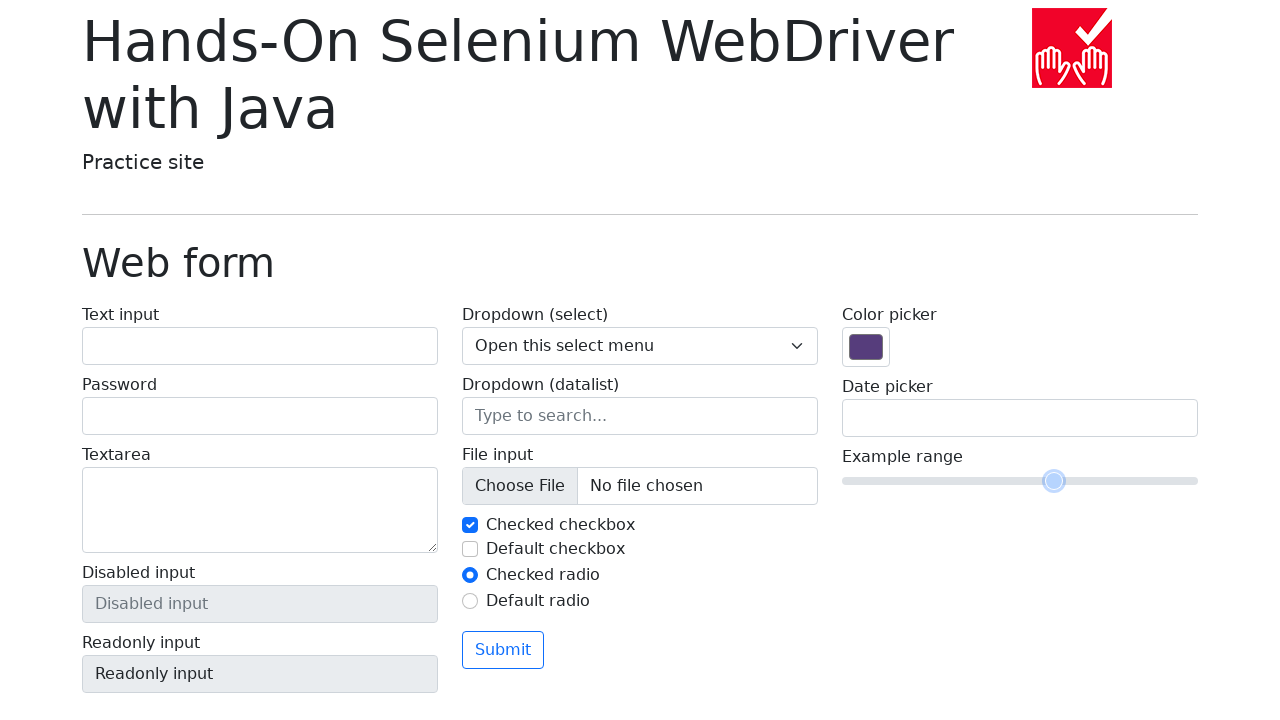

Released mouse button to complete slider drag operation at (1070, 481)
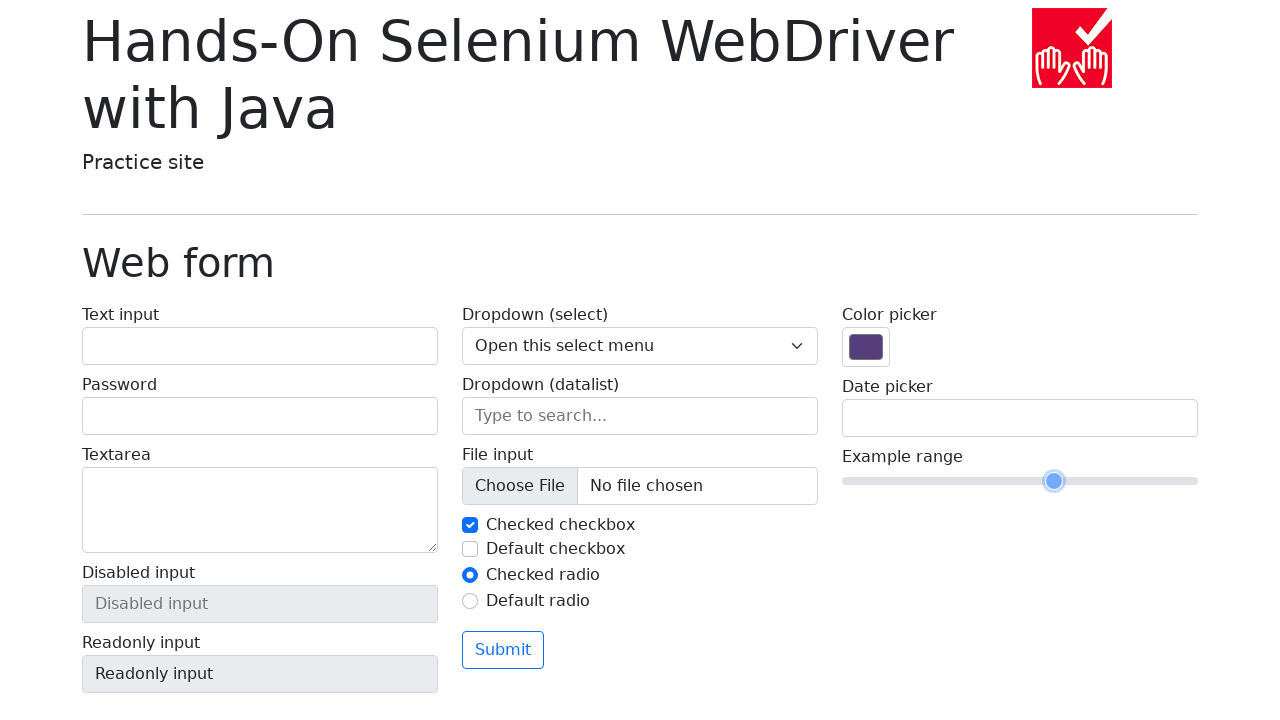

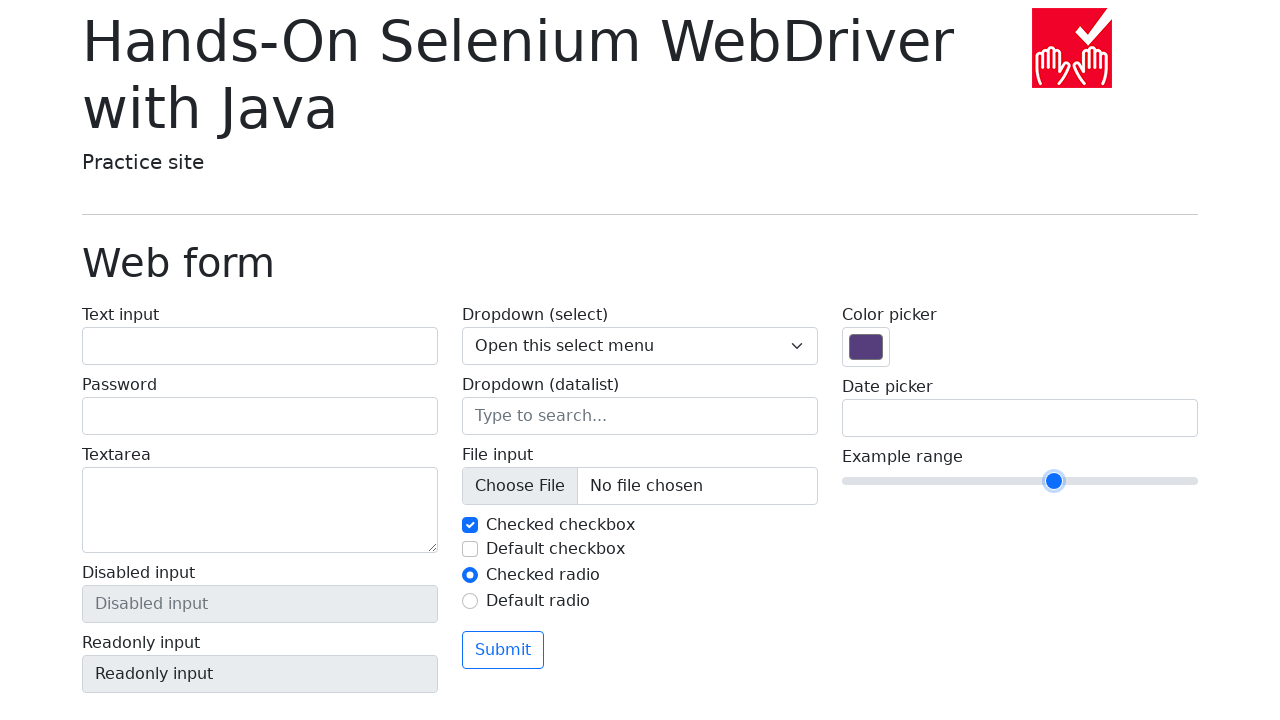